Tests a verification button by clicking it and verifying that a success message appears

Starting URL: http://suninjuly.github.io/wait1.html

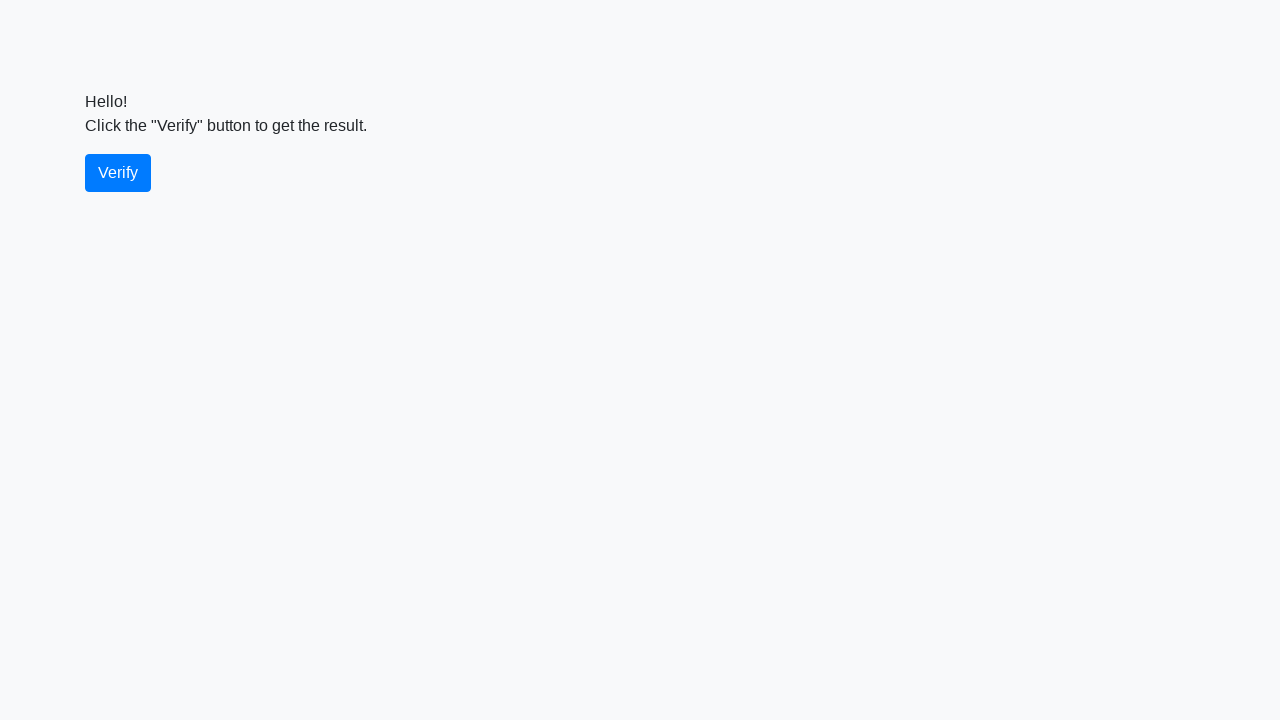

Waited 5 seconds for verify button to be ready
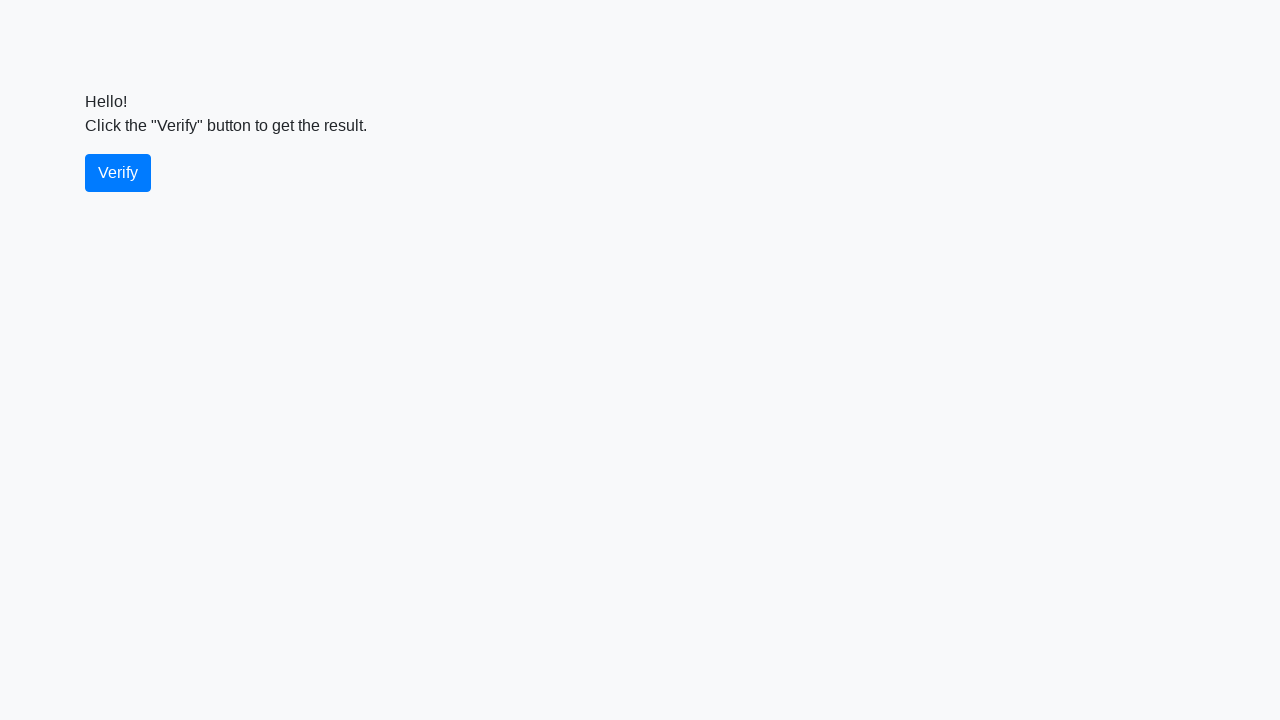

Clicked the verify button at (118, 173) on #verify
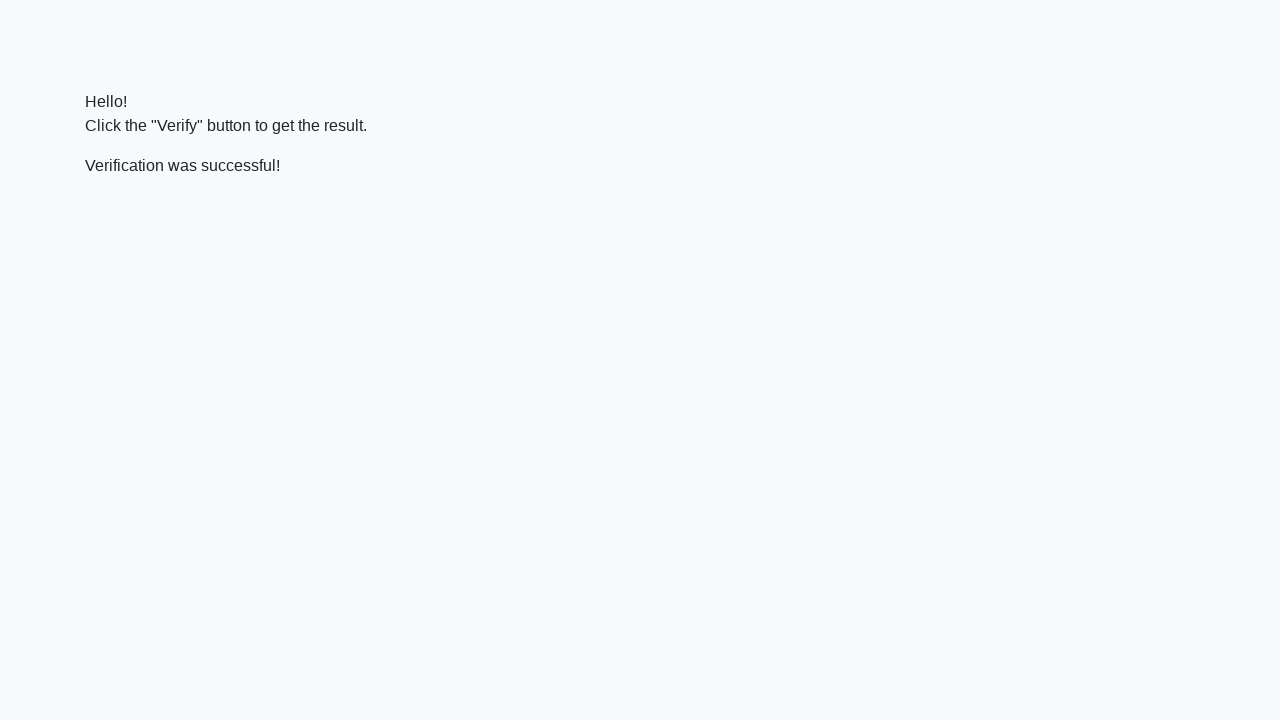

Located the success message element
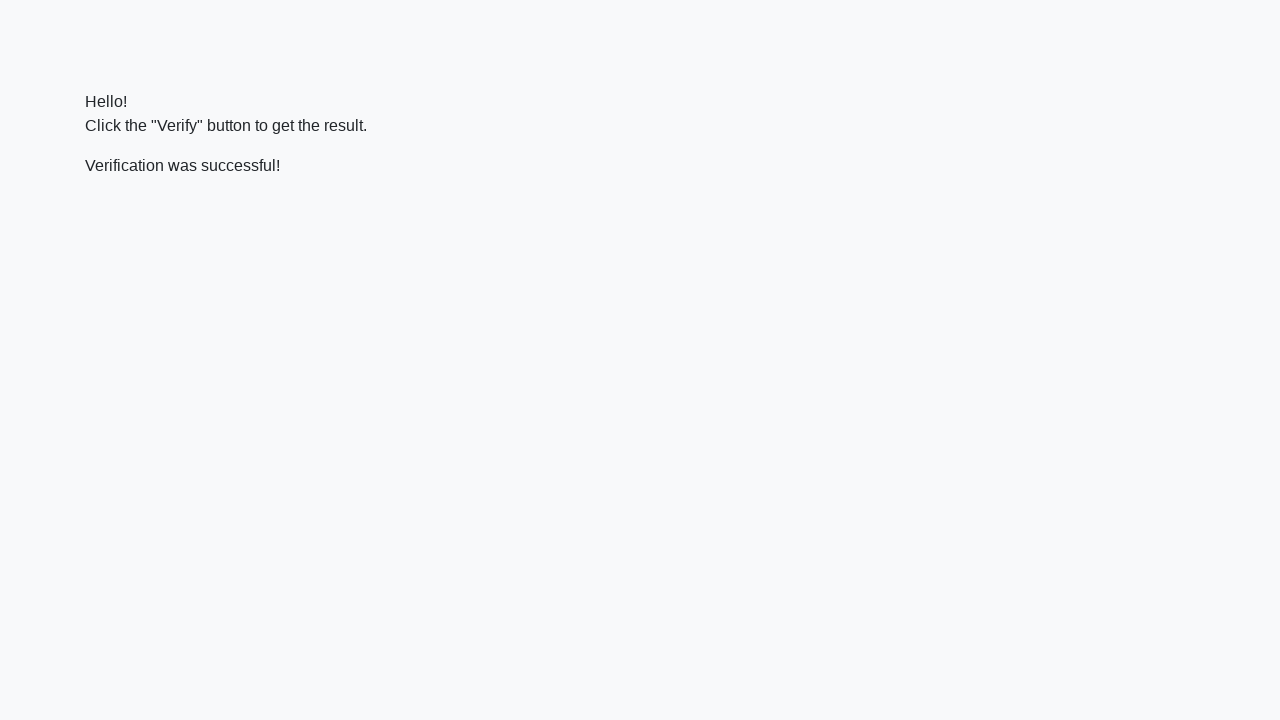

Verified that success message contains 'successful'
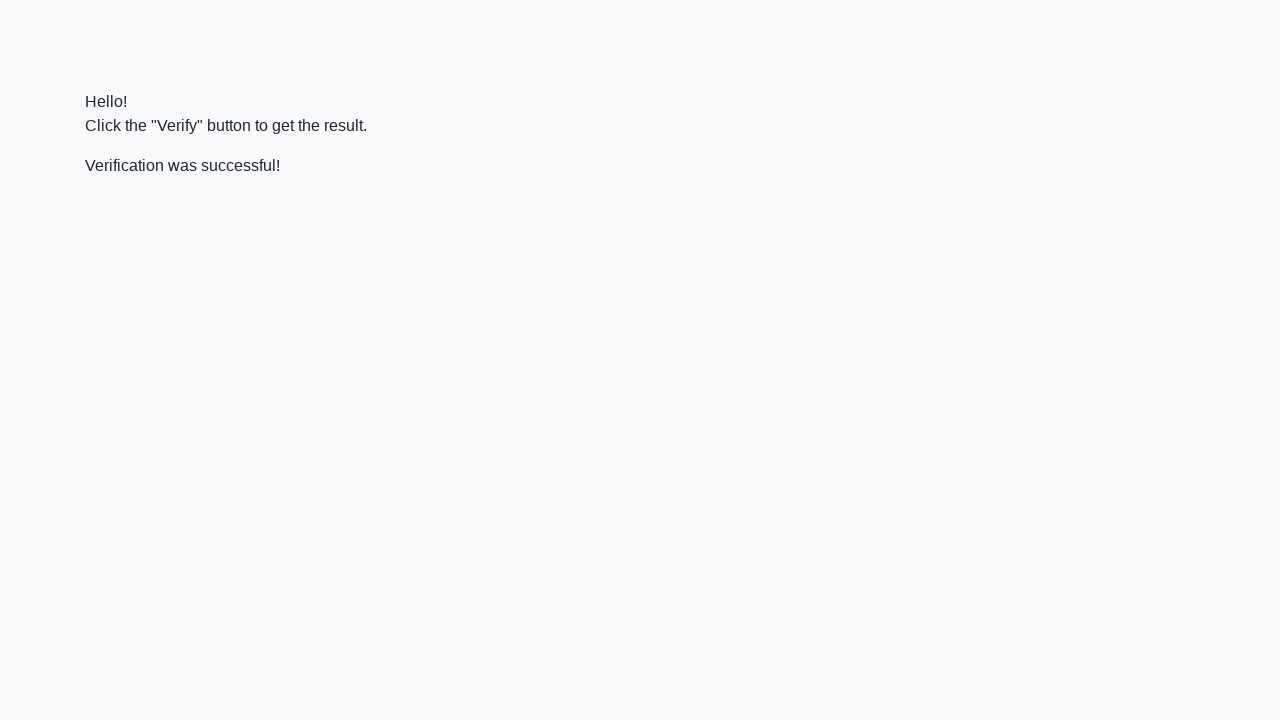

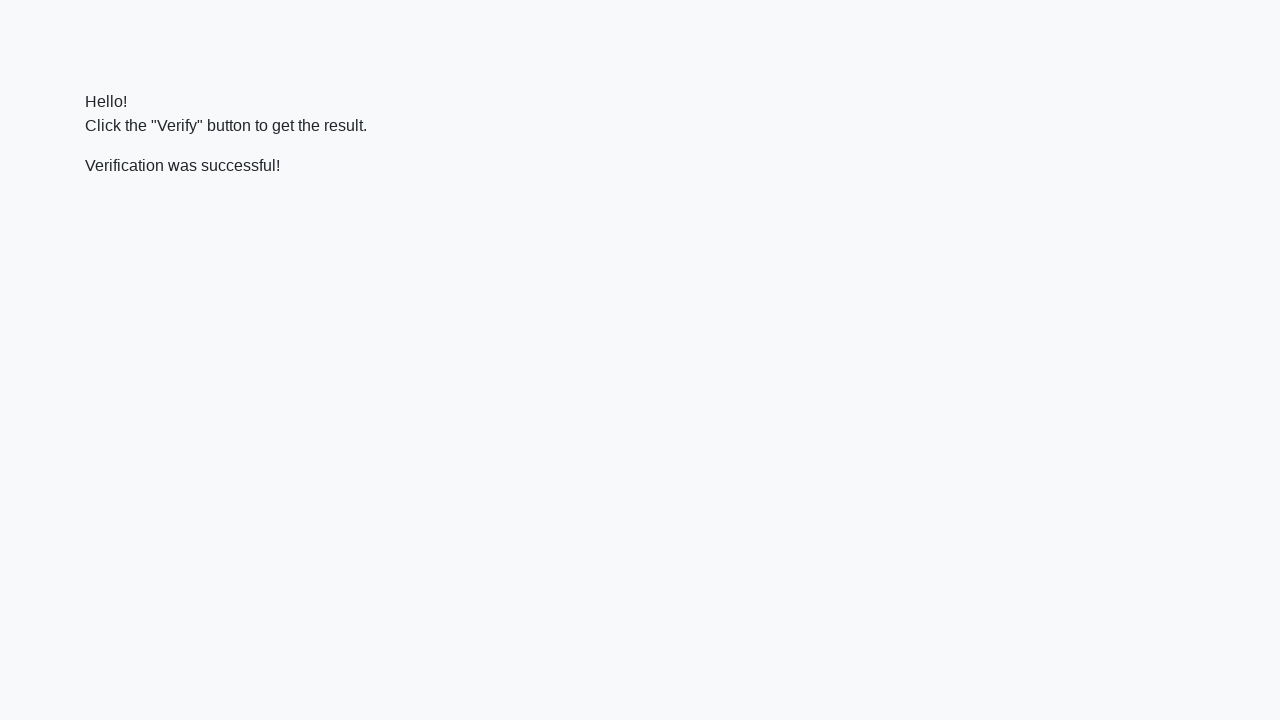